Fills in the mobile number field in the practice form

Starting URL: https://demoqa.com/automation-practice-form

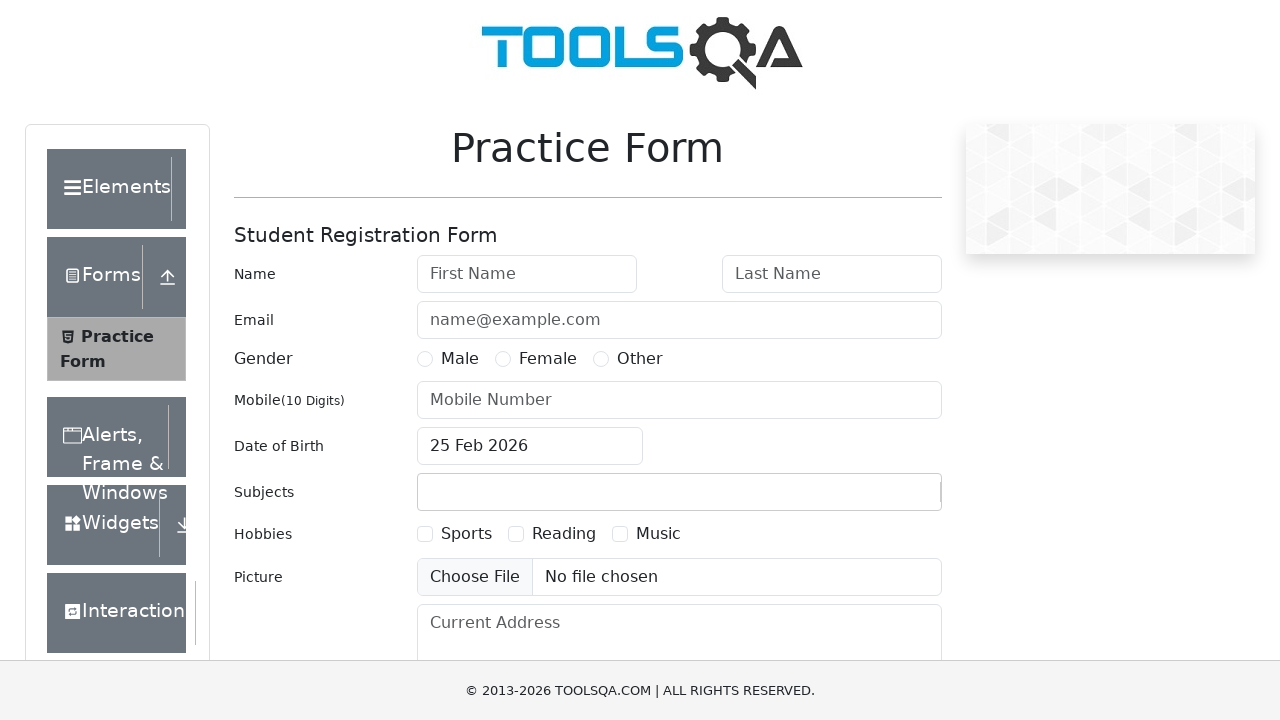

Filled mobile number field with '1234567890' on #userNumber
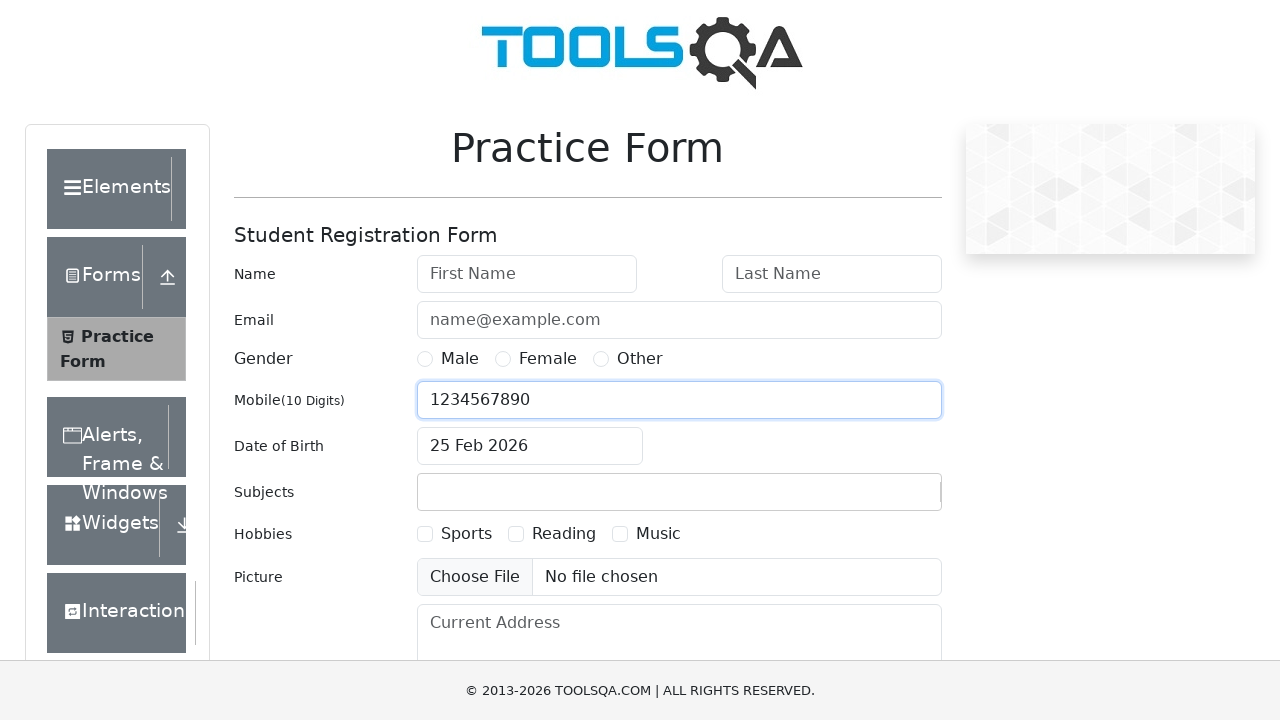

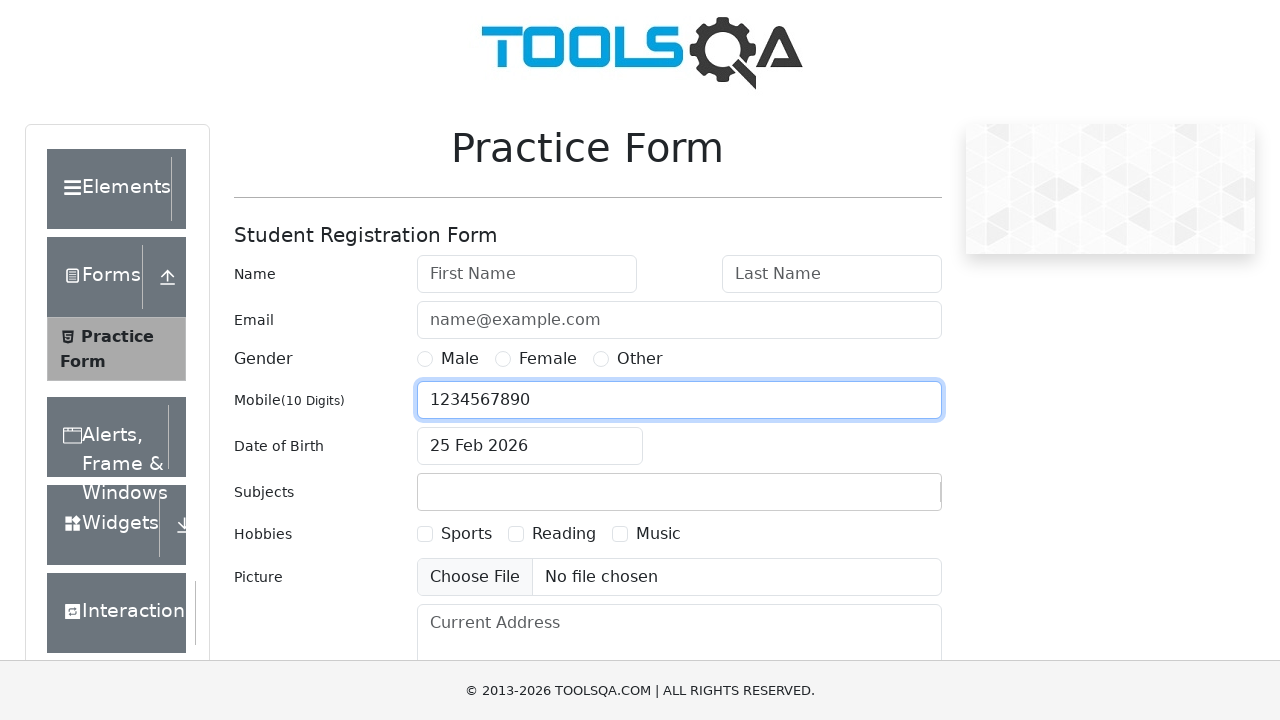